Verifies the homepage loads with visible product cards in the content area

Starting URL: https://demoblaze.com/

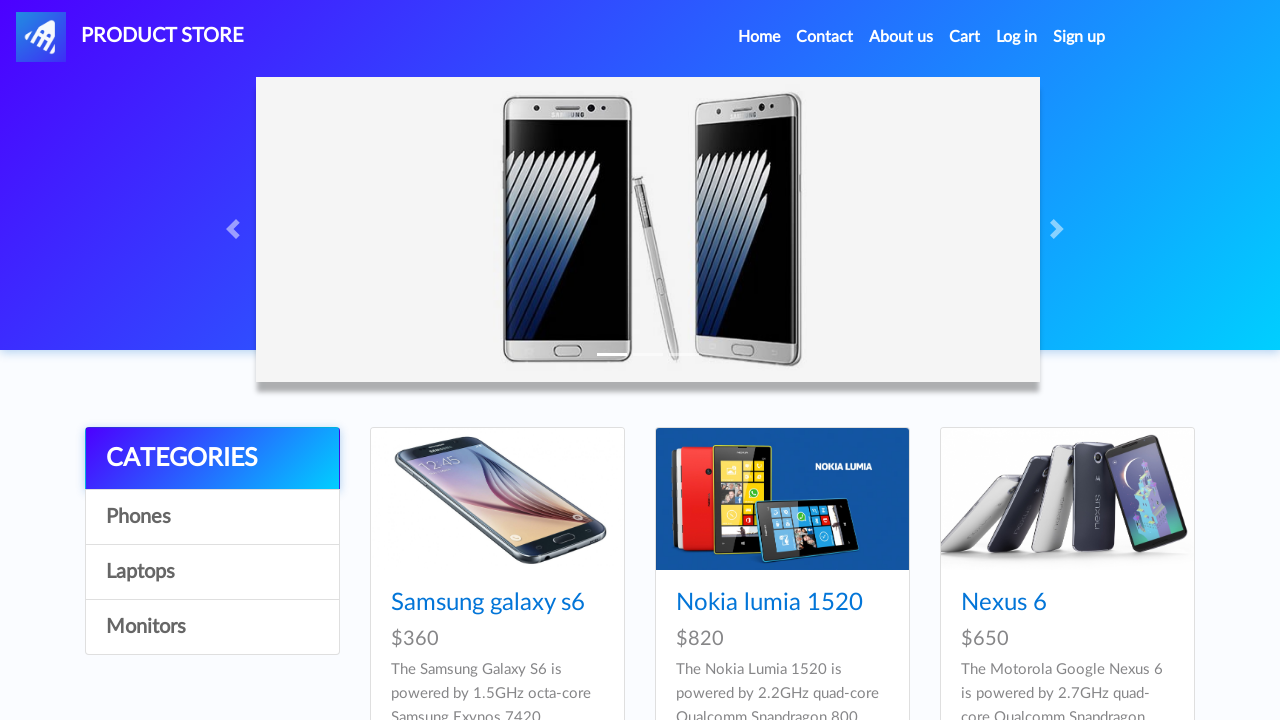

Navigated to demoblaze.com homepage
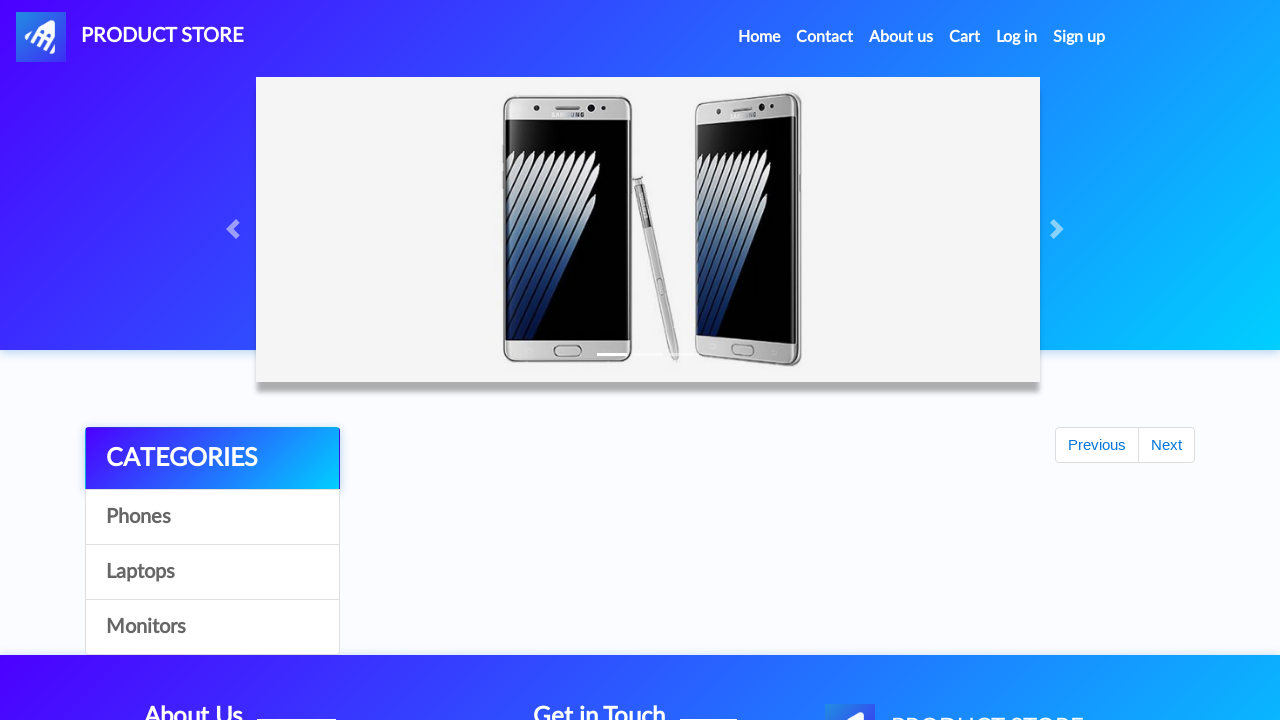

Product cards loaded on the homepage
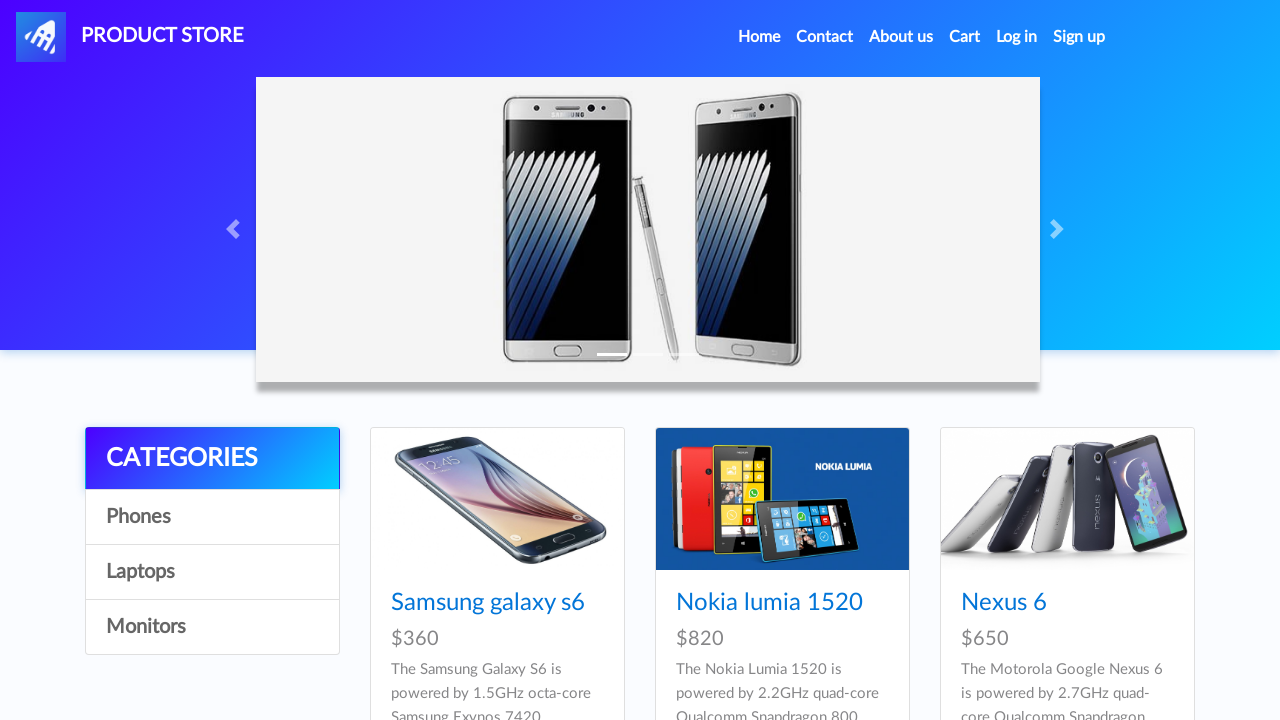

Retrieved 9 product cards from the content area
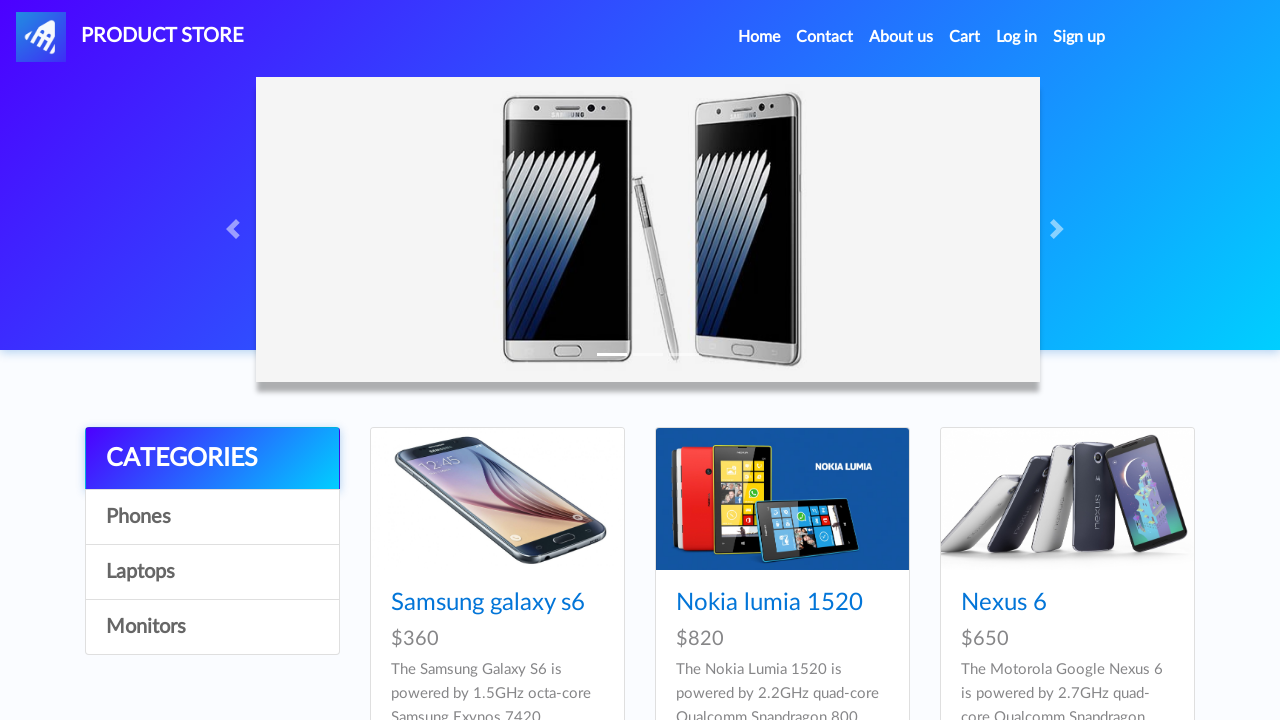

Verified that at least one product card is visible on the homepage
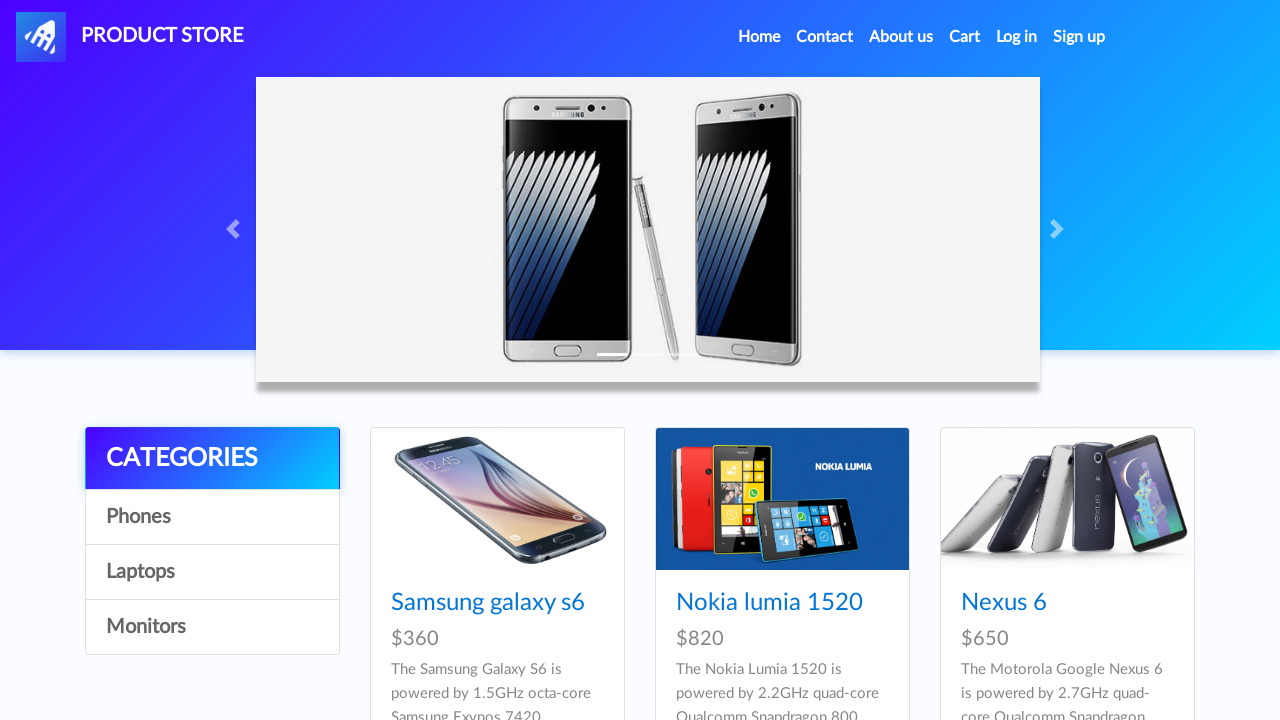

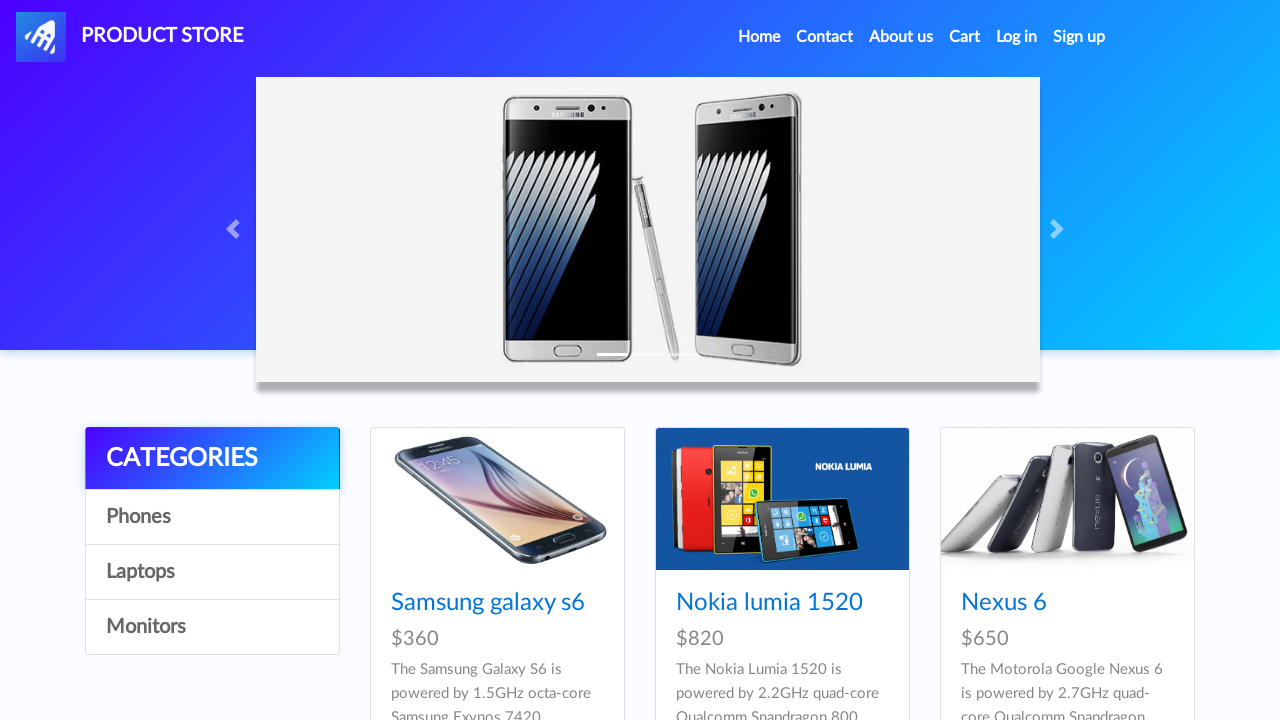